Tests drag and drop functionality by dragging an element from one location to another on the page

Starting URL: https://www.leafground.com/drag.xhtml

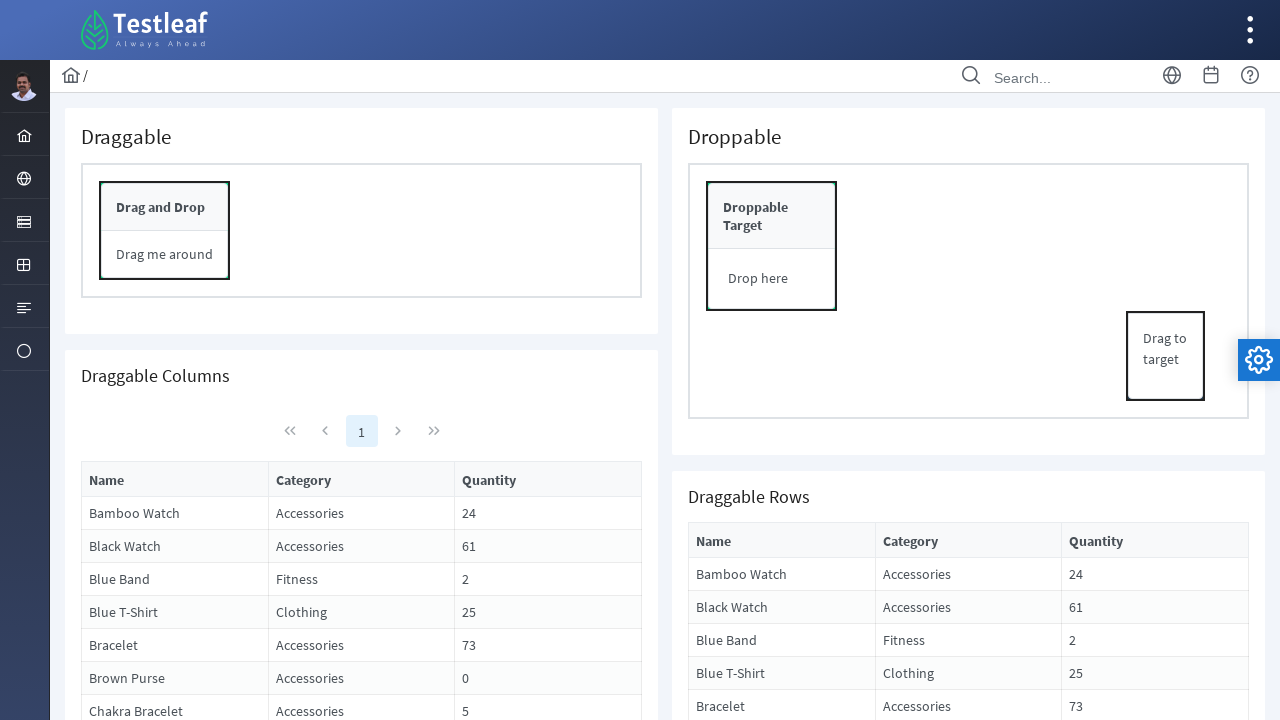

Located draggable element with id 'form:drag'
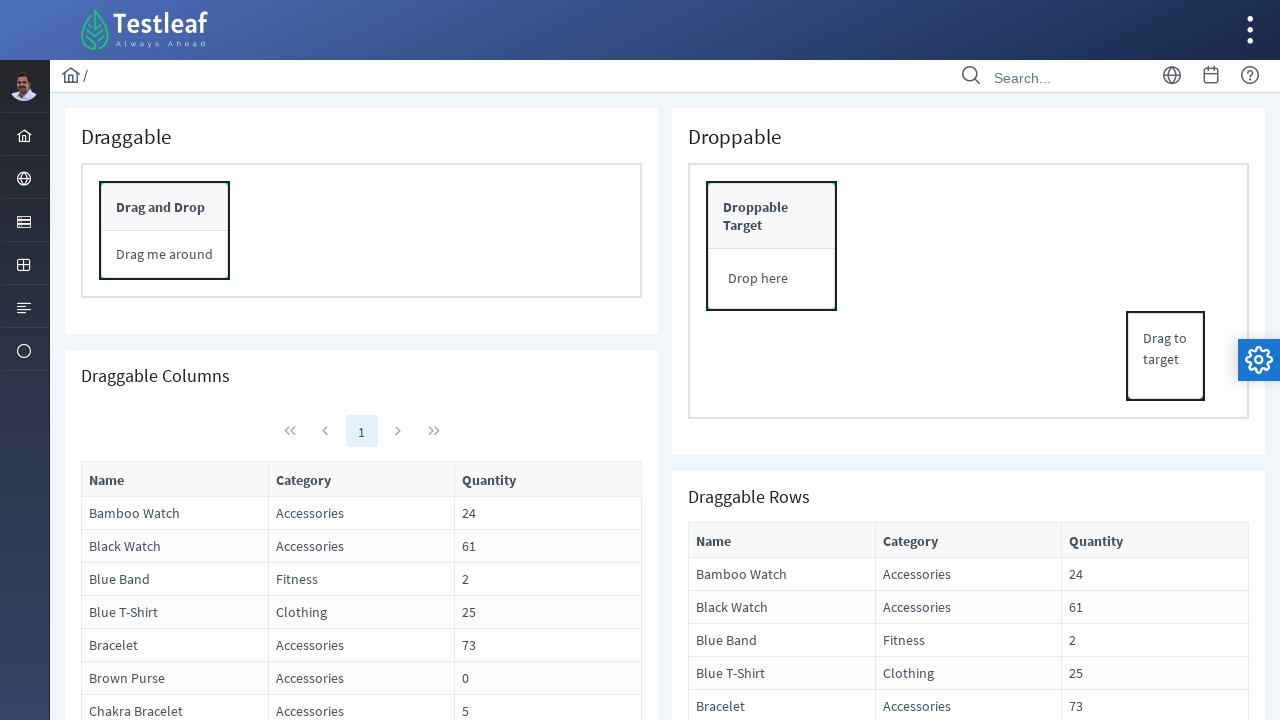

Located drop target element with id 'form:drop'
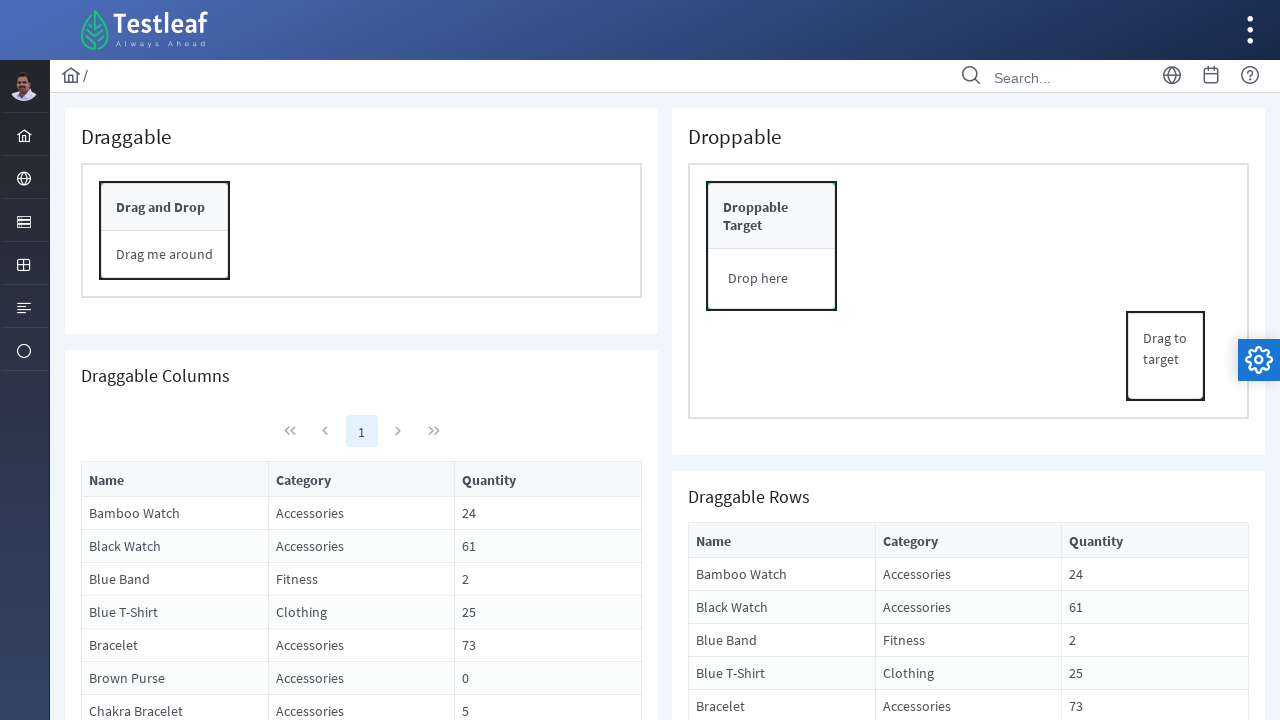

Dragged element from source to drop target at (772, 246)
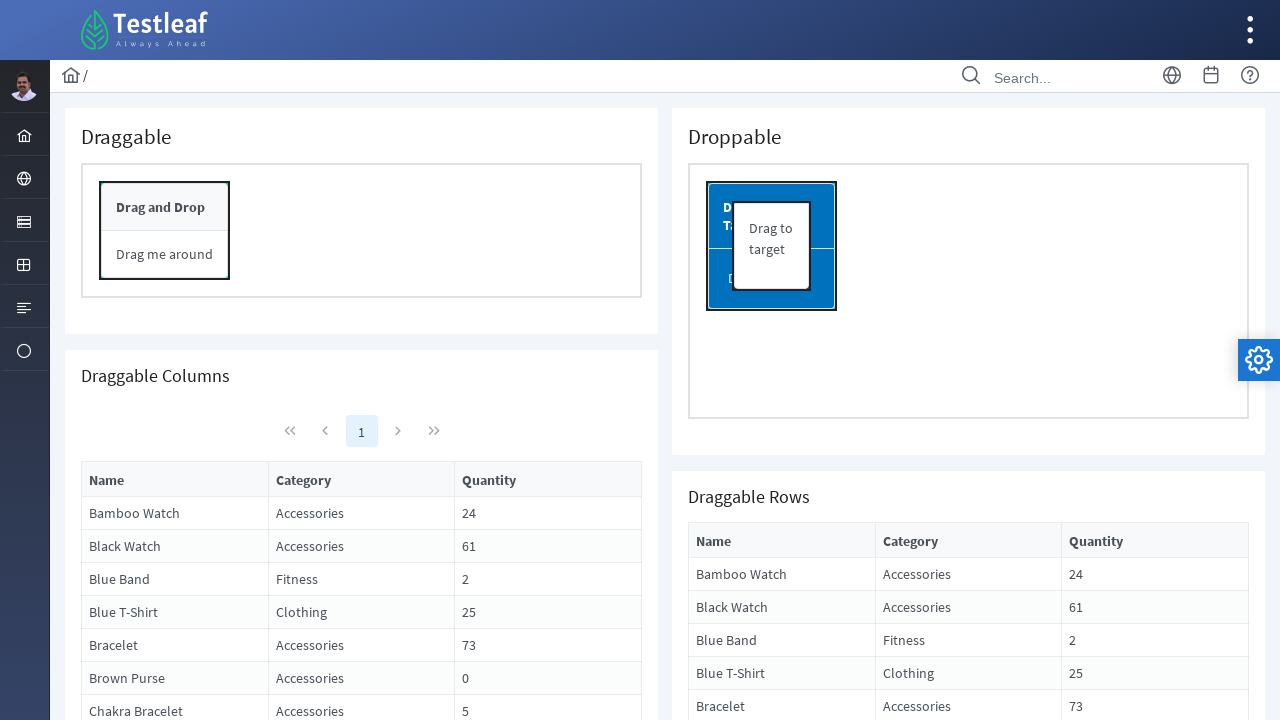

Waited for drag and drop action to complete
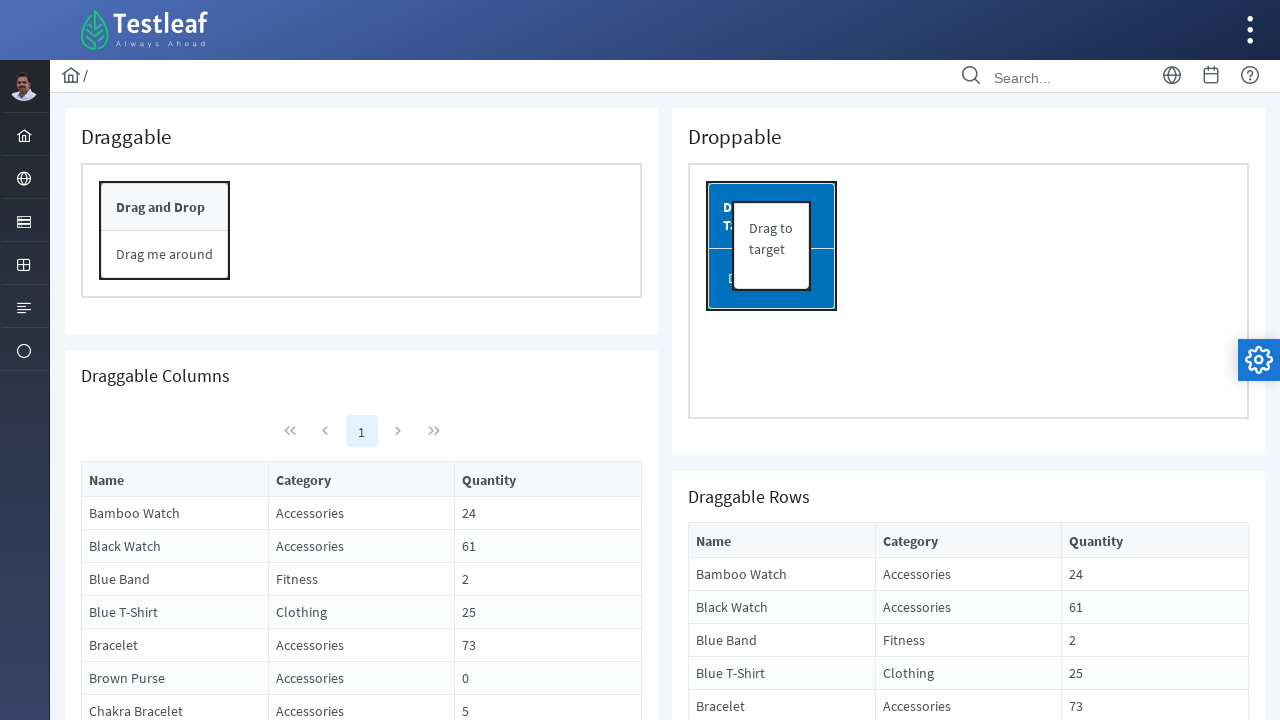

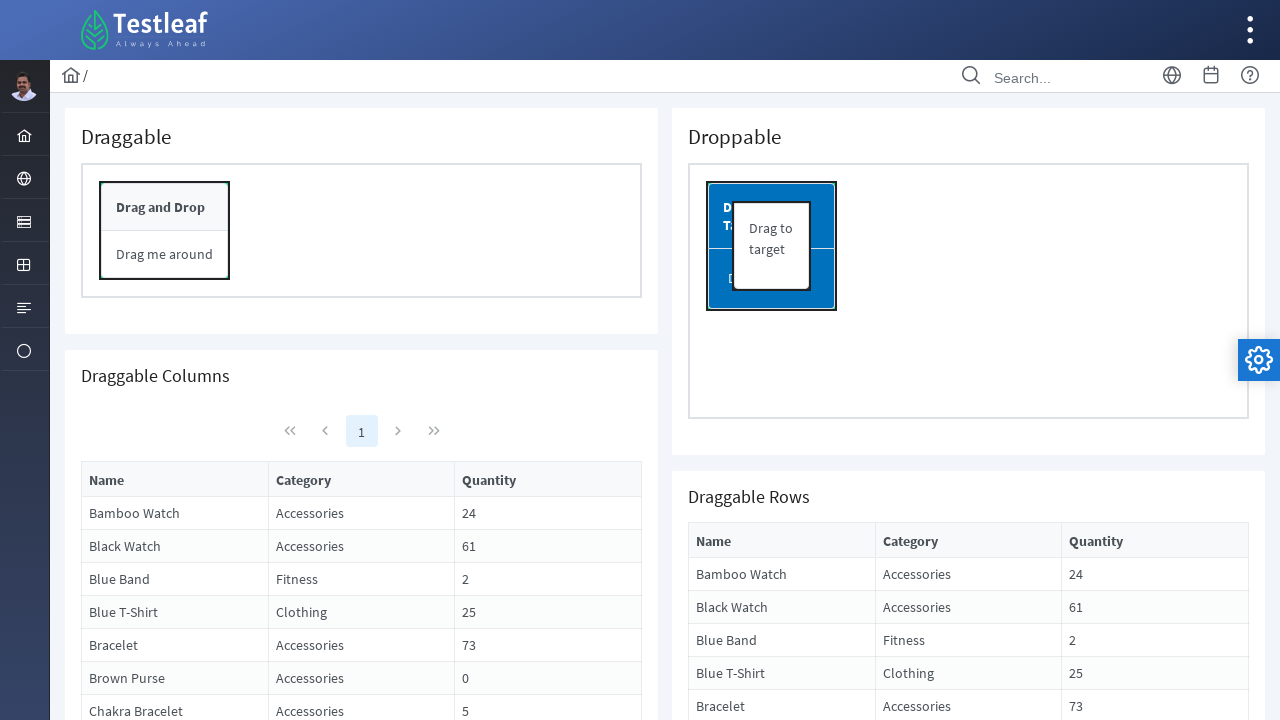